Navigates to Swarthmore College course catalog departments page and clicks on the first department to view its courses.

Starting URL: https://catalog.swarthmore.edu/content.php?catoid=7&navoid=194

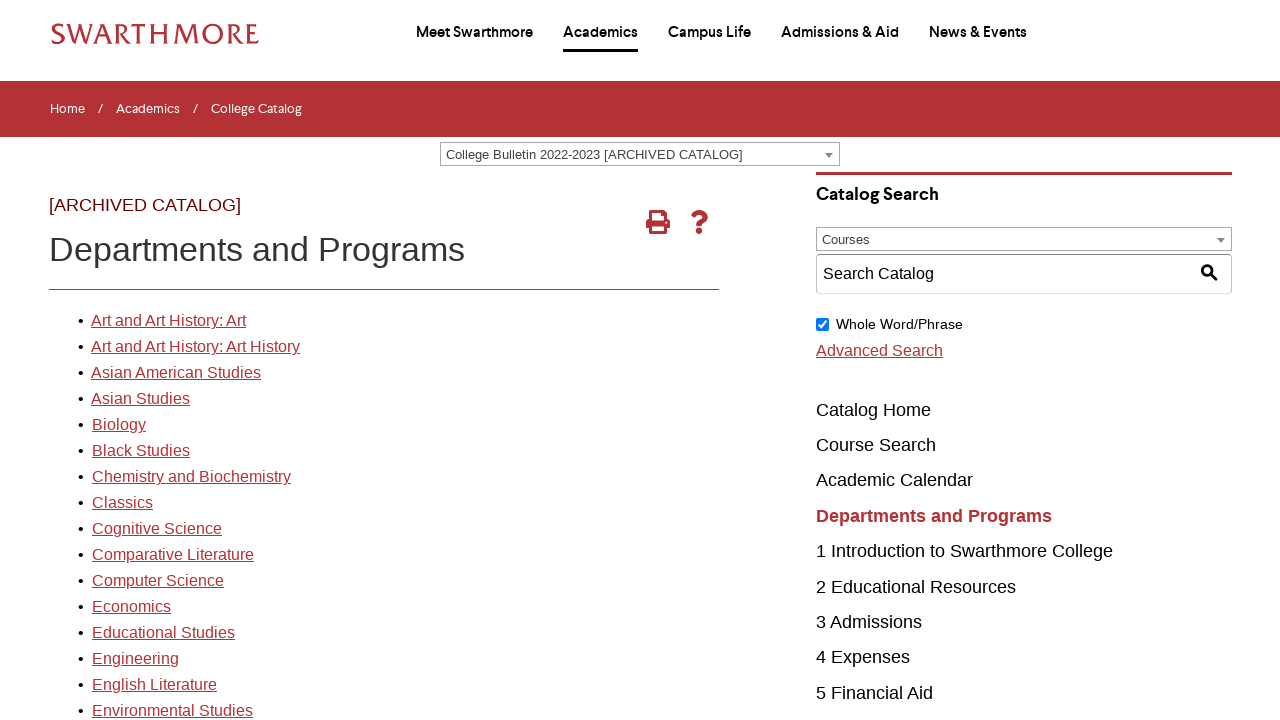

Navigated to Swarthmore College course catalog departments page
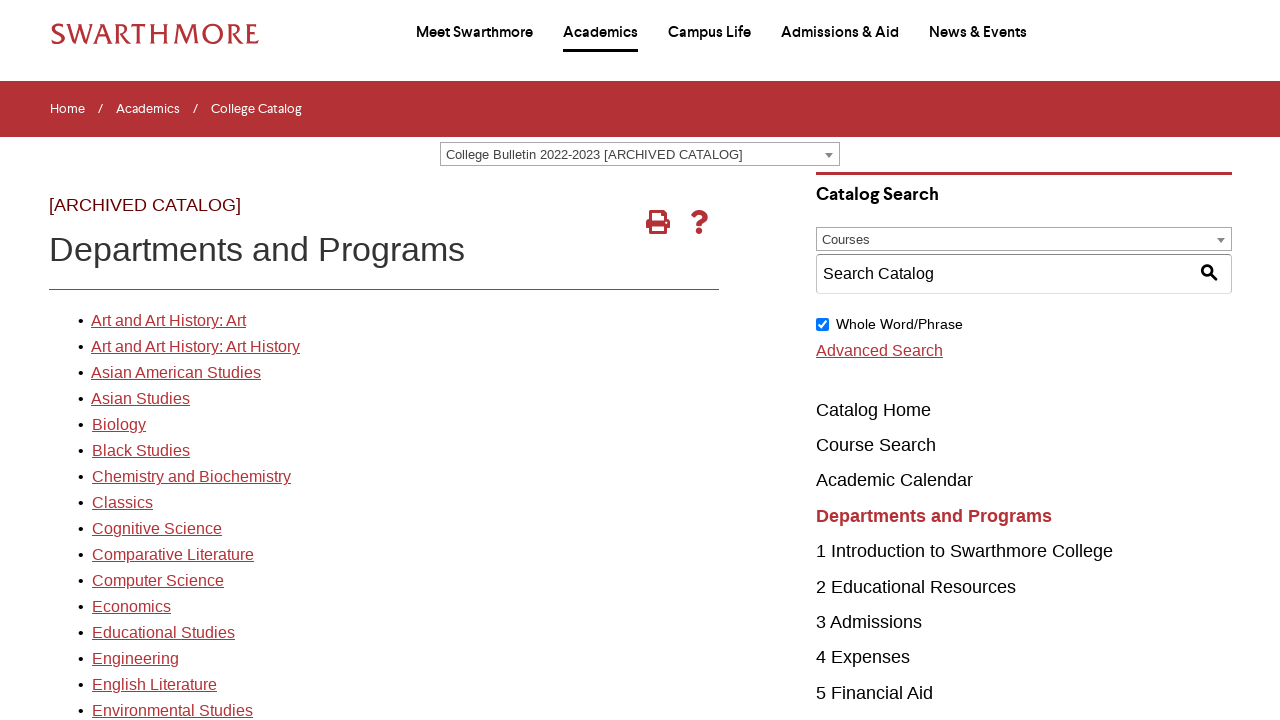

Clicked on the first department link at (168, 321) on xpath=//*[@id='gateway-page']/body/table/tbody/tr[3]/td[1]/table/tbody/tr[2]/td[
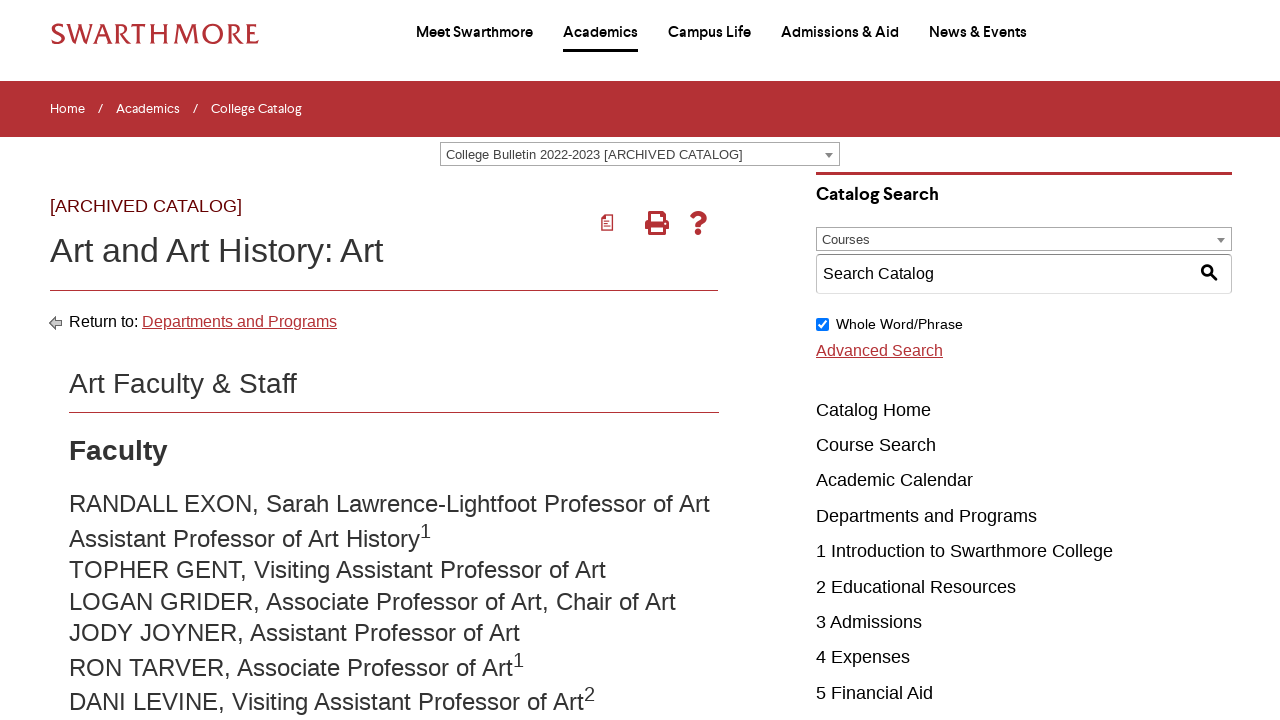

Course listings loaded successfully
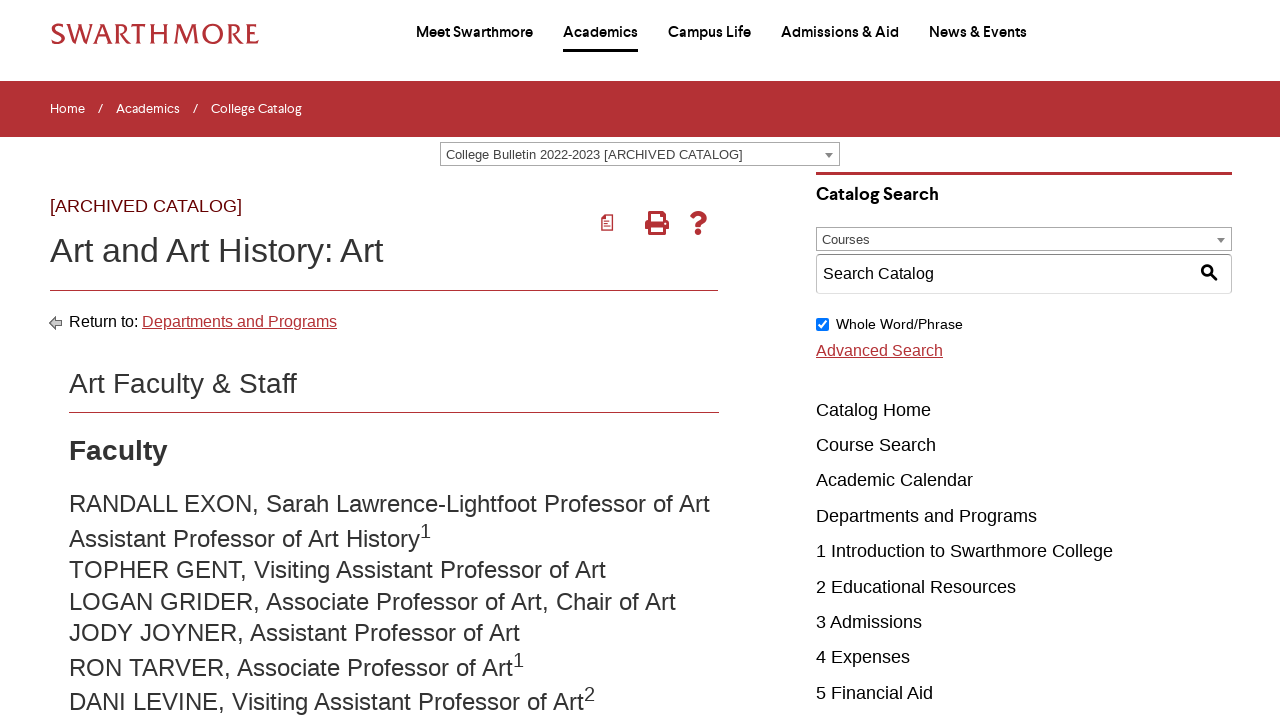

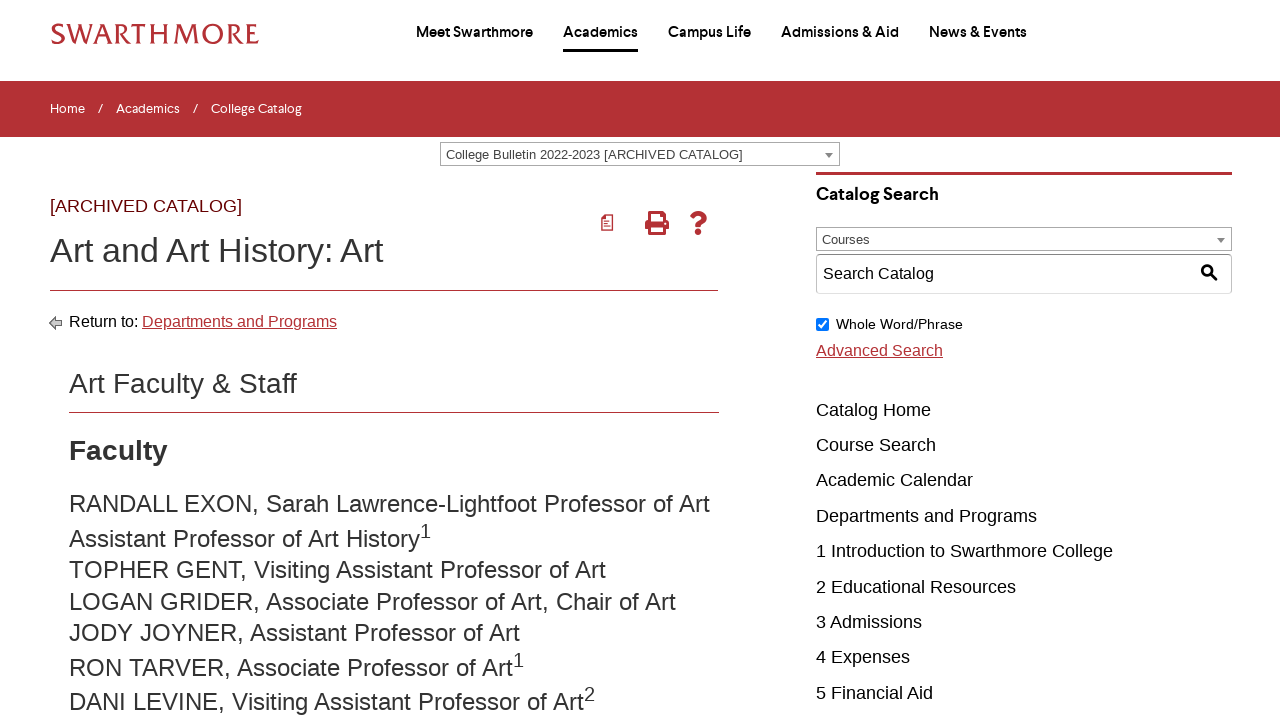